Tests dynamic element creation and deletion functionality by clicking the Add Element button multiple times to create Delete buttons

Starting URL: http://the-internet.herokuapp.com/add_remove_elements/

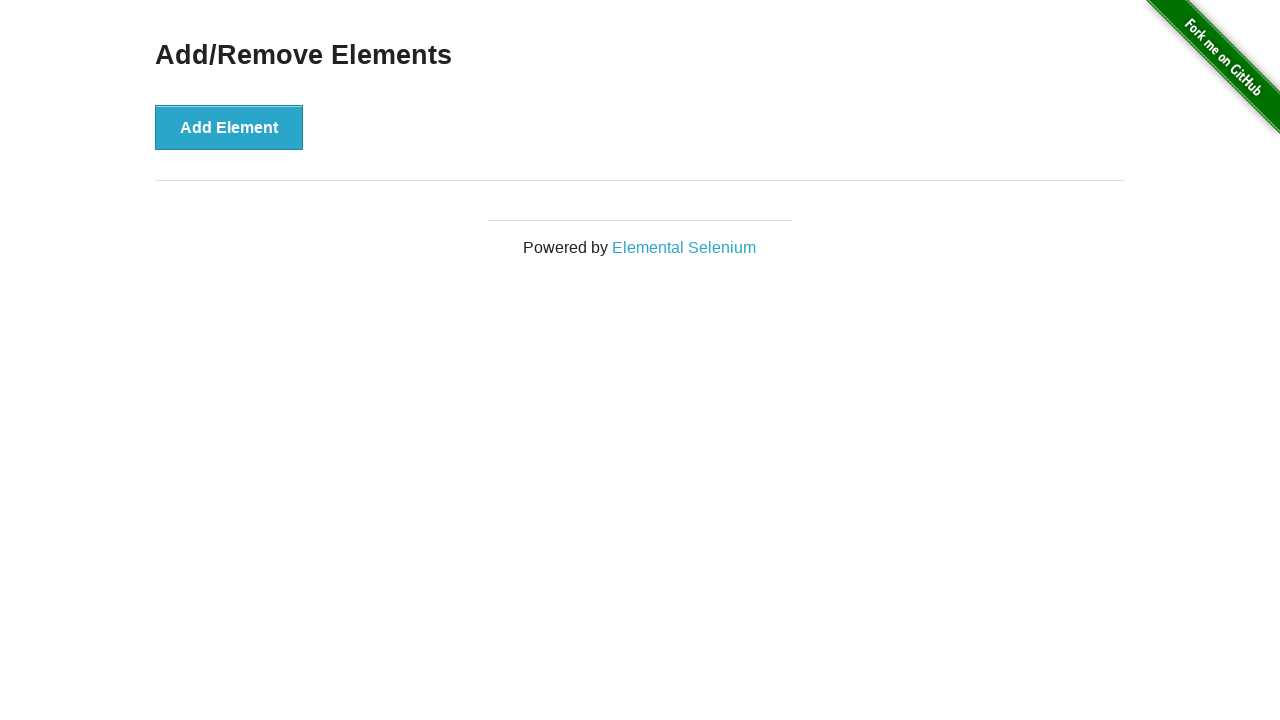

Clicked Add Element button (iteration 1) at (229, 127) on xpath=//button[text()="Add Element"]
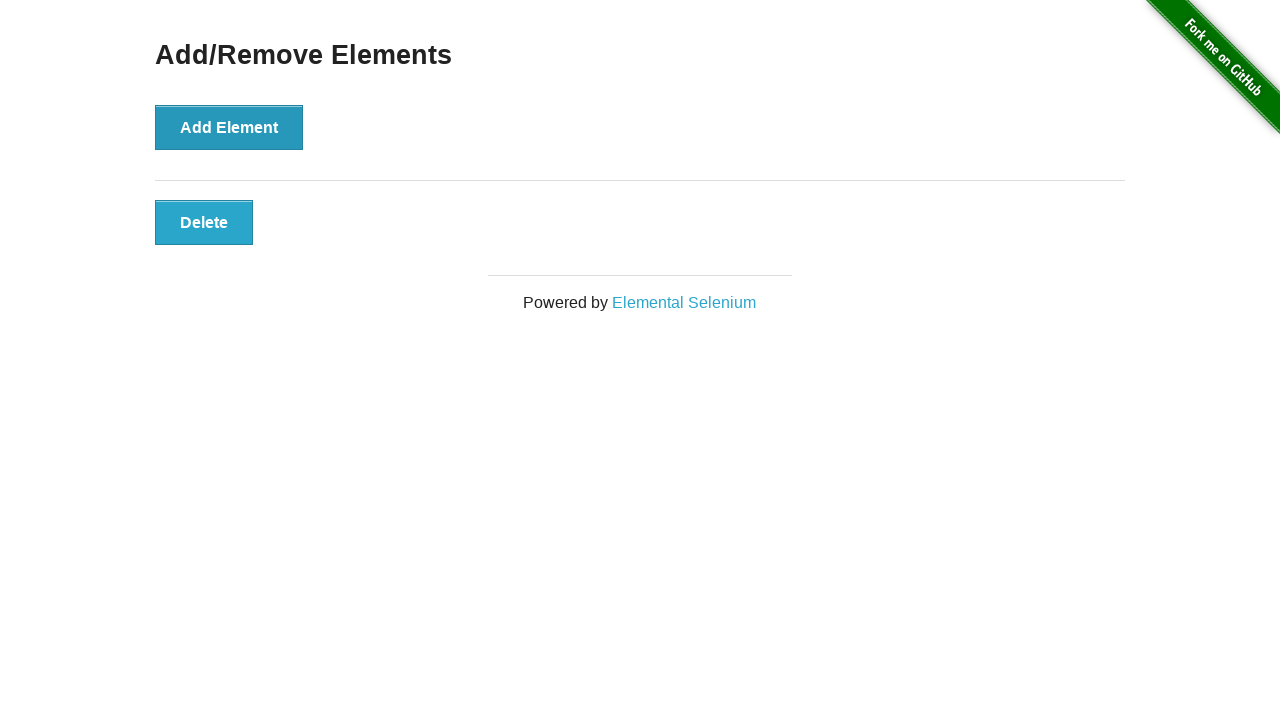

Clicked Add Element button (iteration 2) at (229, 127) on xpath=//button[text()="Add Element"]
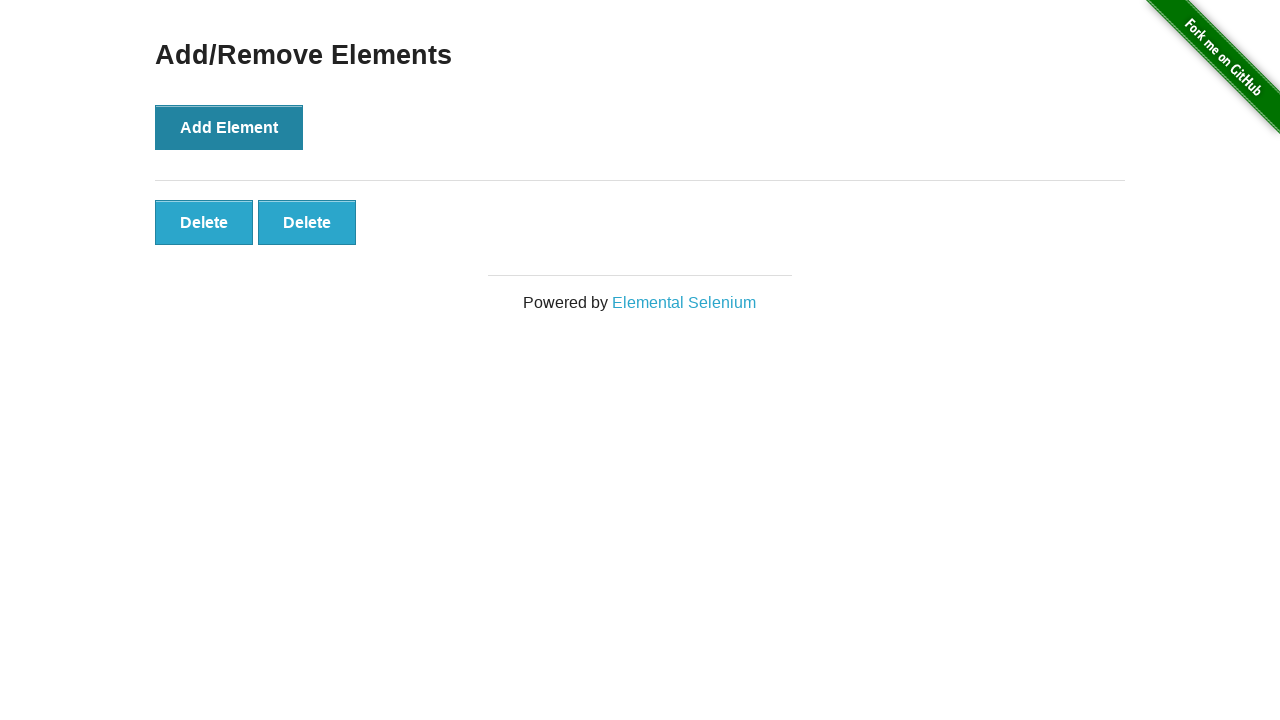

Clicked Add Element button (iteration 3) at (229, 127) on xpath=//button[text()="Add Element"]
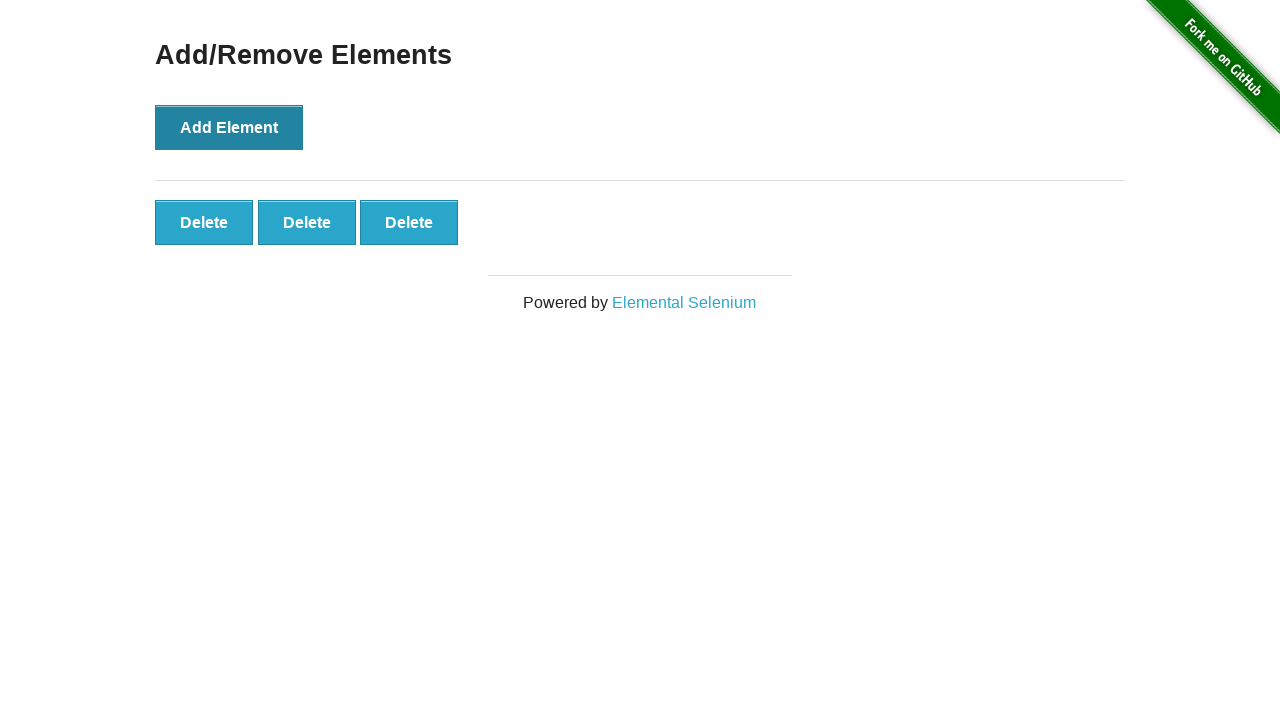

Clicked Add Element button (iteration 4) at (229, 127) on xpath=//button[text()="Add Element"]
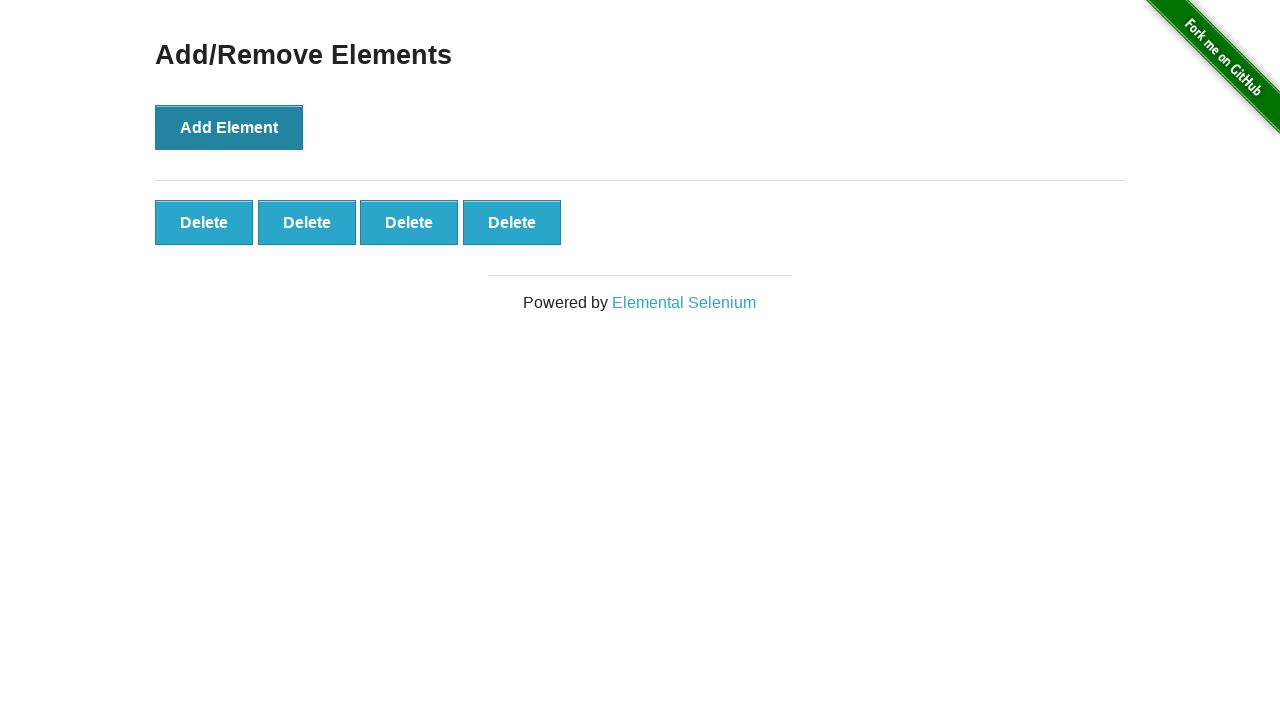

Clicked Add Element button (iteration 5) at (229, 127) on xpath=//button[text()="Add Element"]
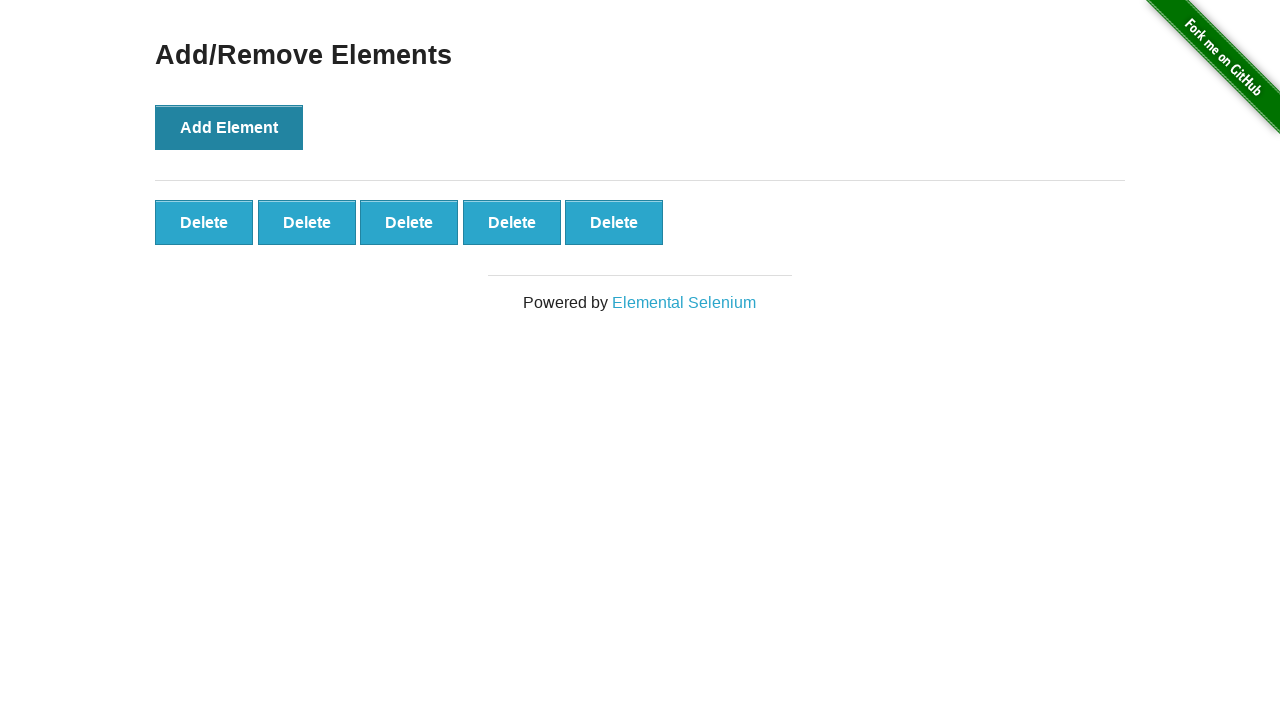

Waited for Delete buttons to be created
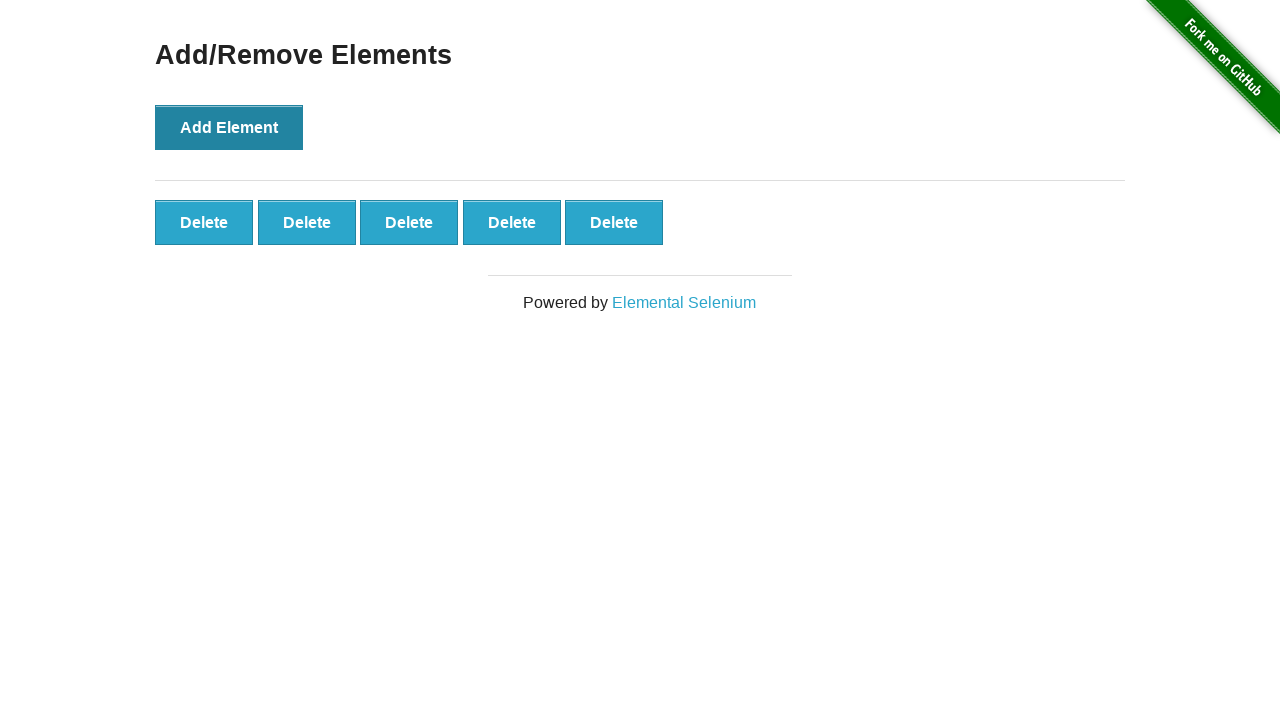

Retrieved all Delete buttons - found 5 buttons
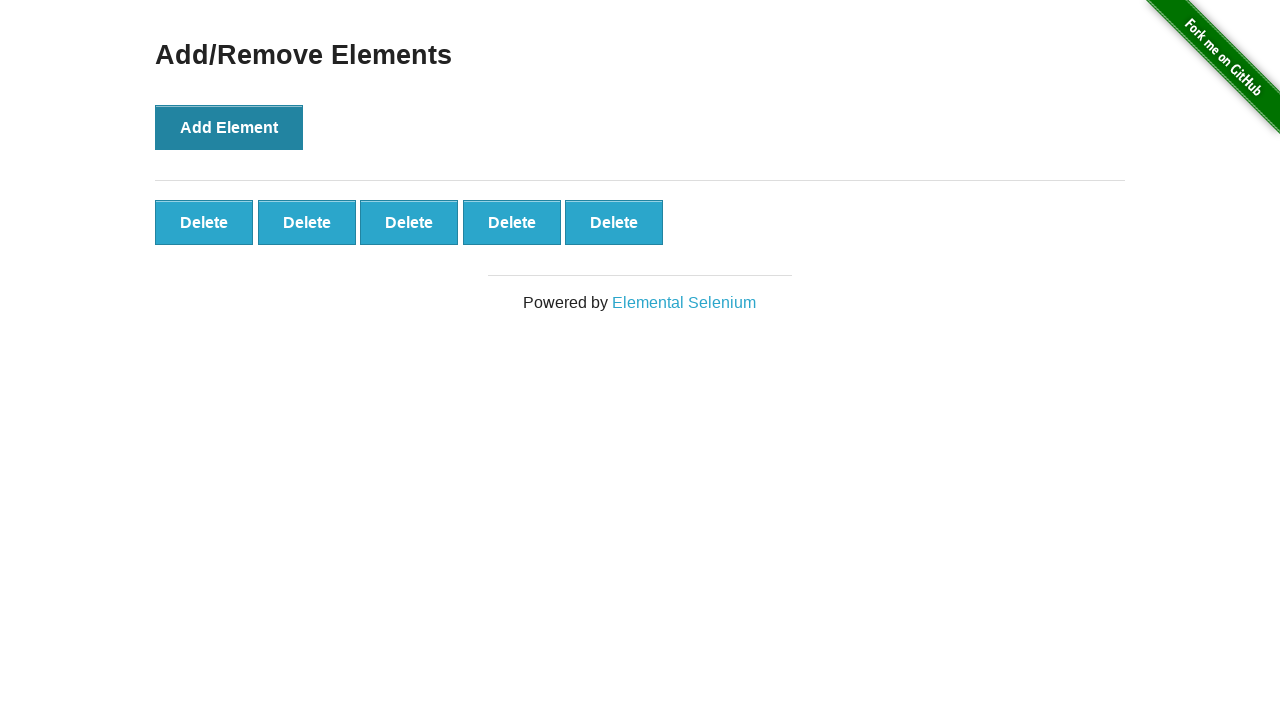

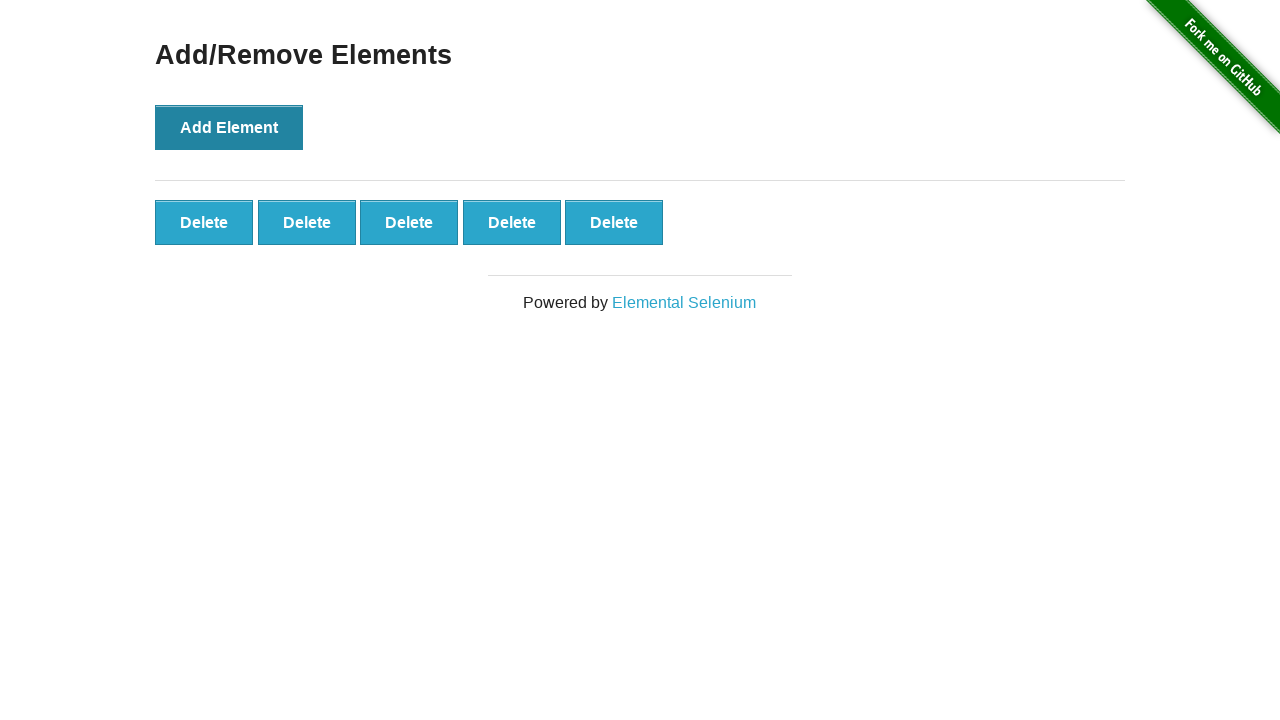